Navigates to a football statistics page and clicks the "All matches" button to display all match data, then verifies that match results are displayed in a table.

Starting URL: https://adamchoi.co.uk/teamgoals/detailed

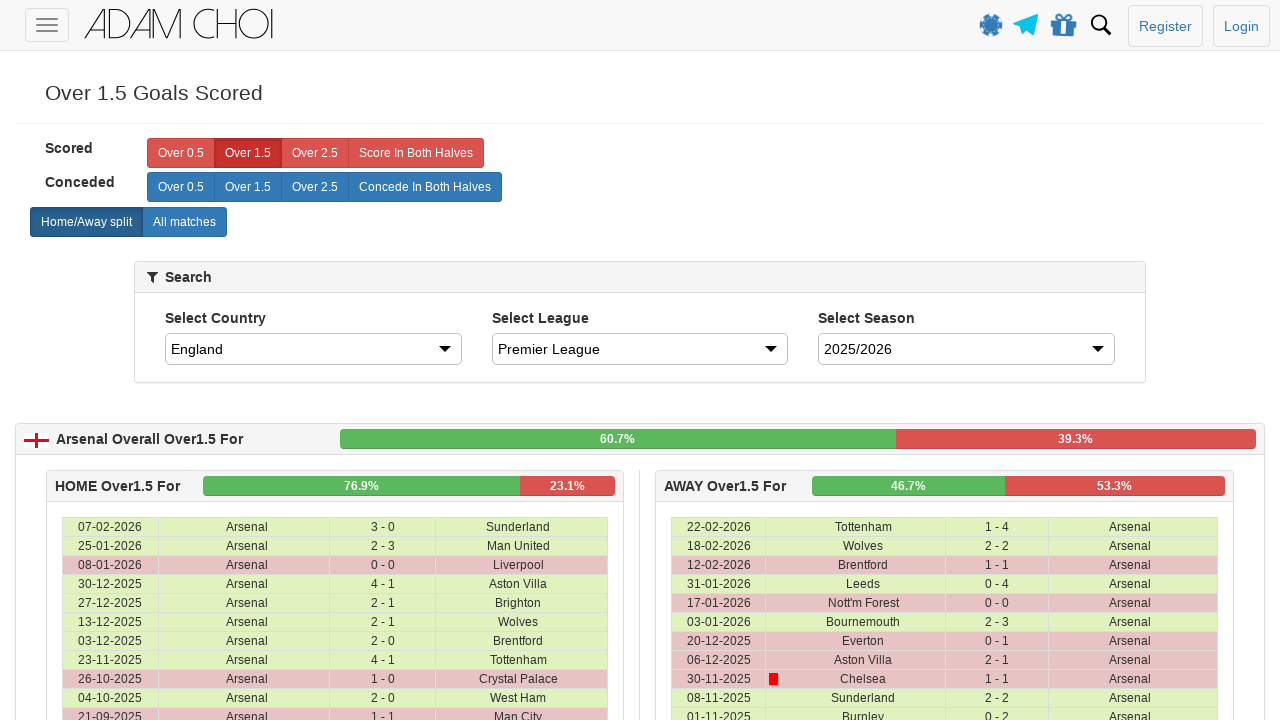

Navigated to football statistics page
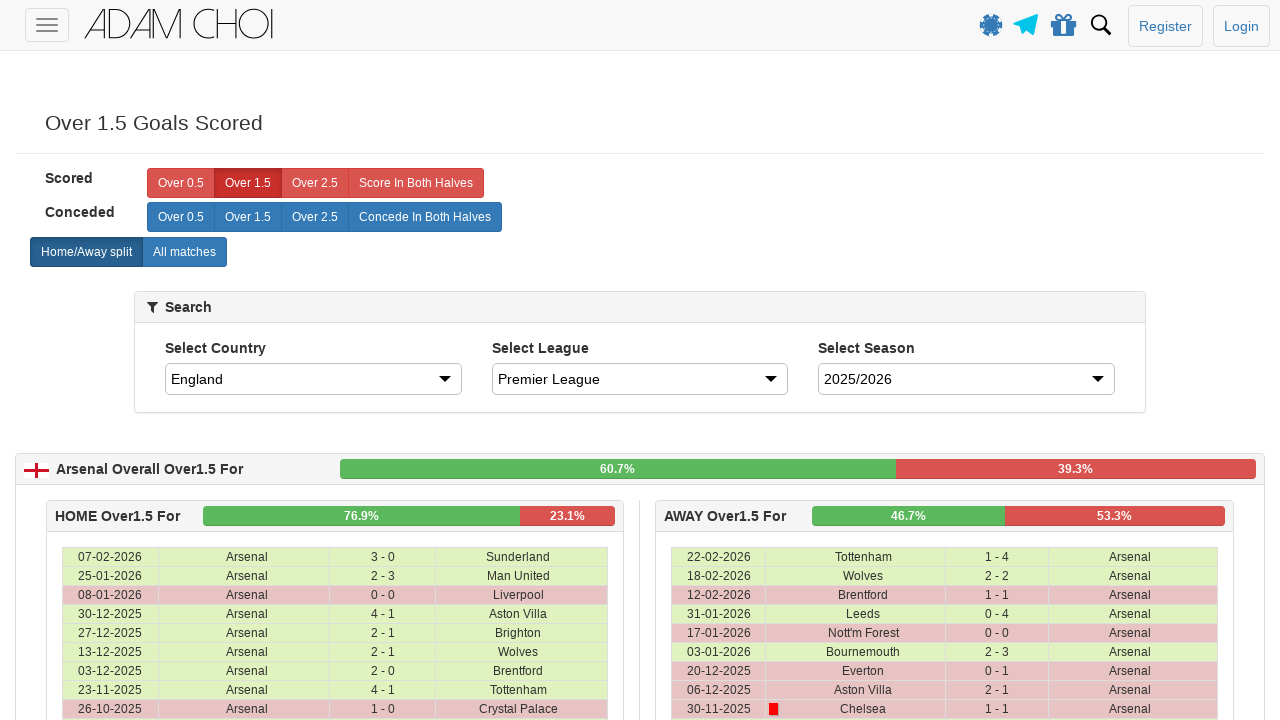

Clicked 'All matches' button to display all match data at (184, 252) on xpath=//label[@analytics-event="All matches"]
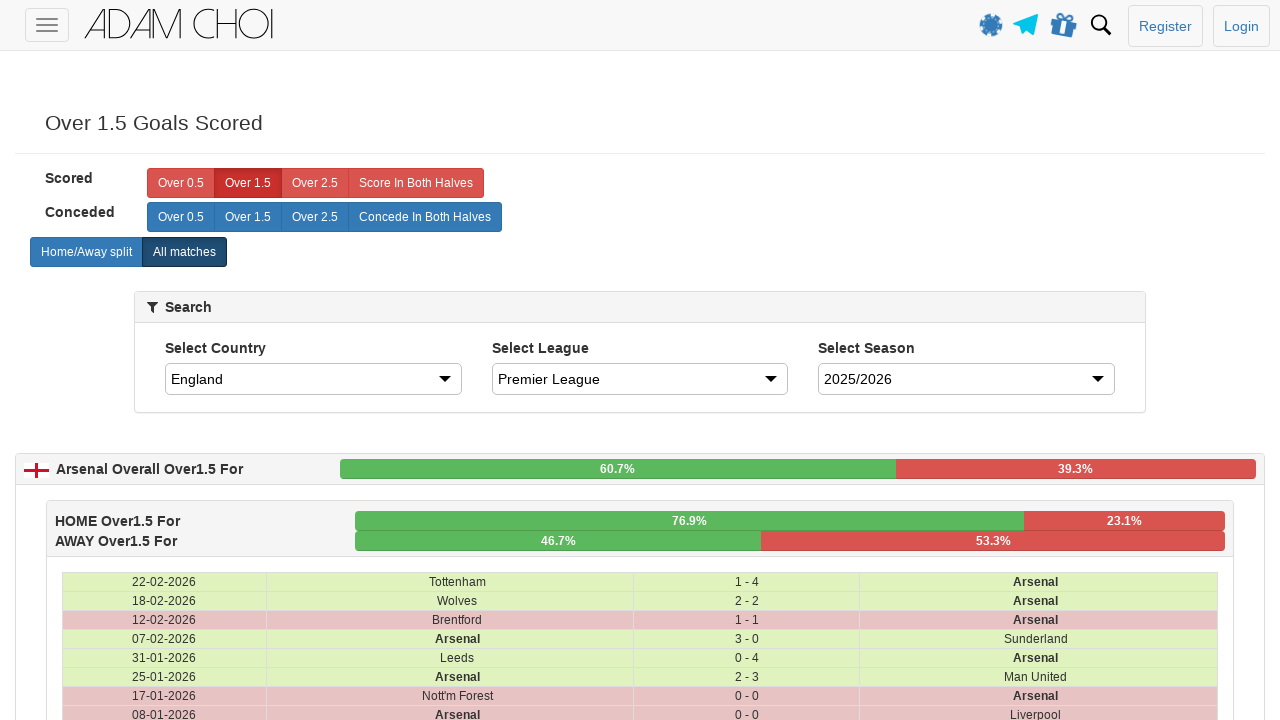

Match results table data loaded successfully
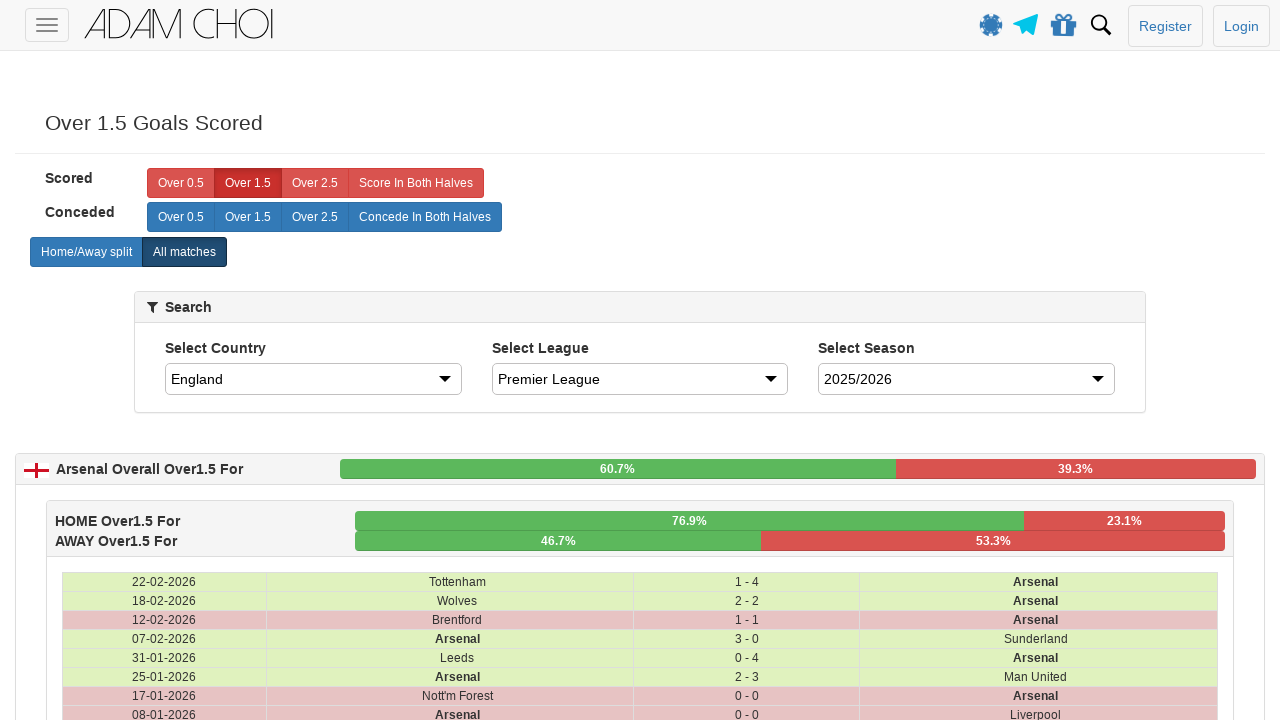

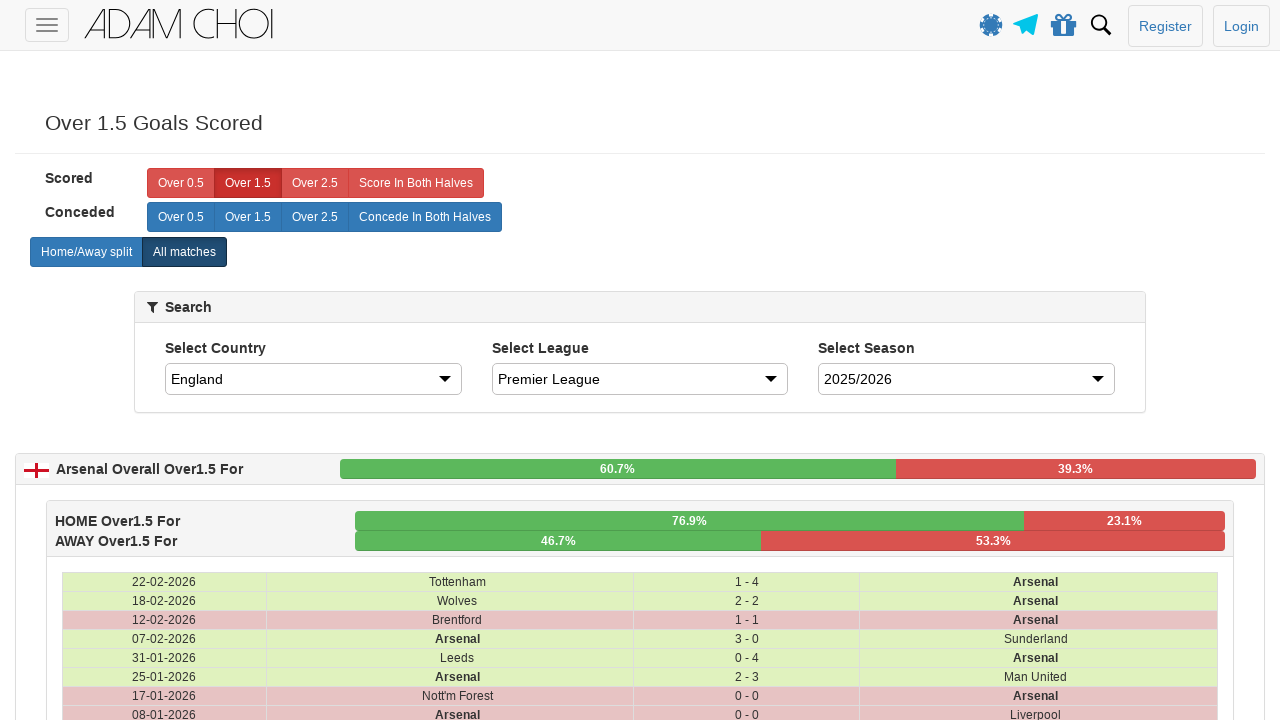